Tests JavaScript alert handling by clicking a button that triggers an alert and accepting it.

Starting URL: https://the-internet.herokuapp.com/javascript_alerts

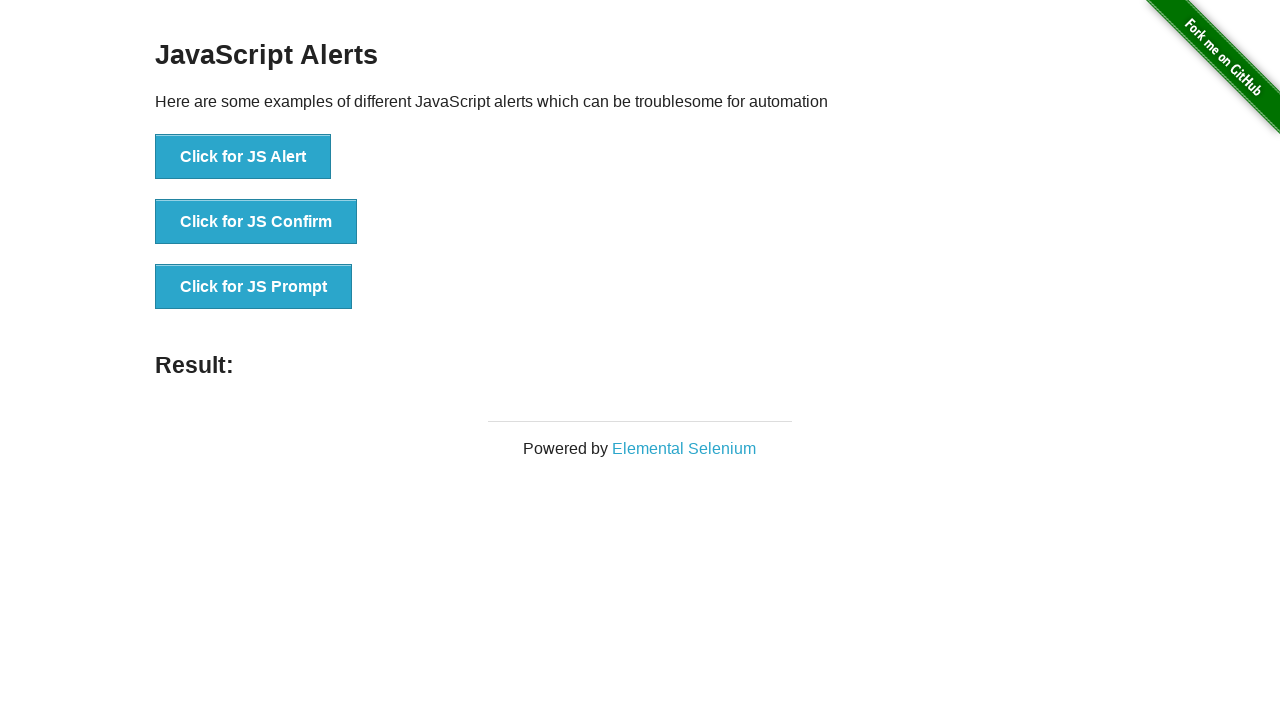

Set up dialog handler to accept JavaScript alerts
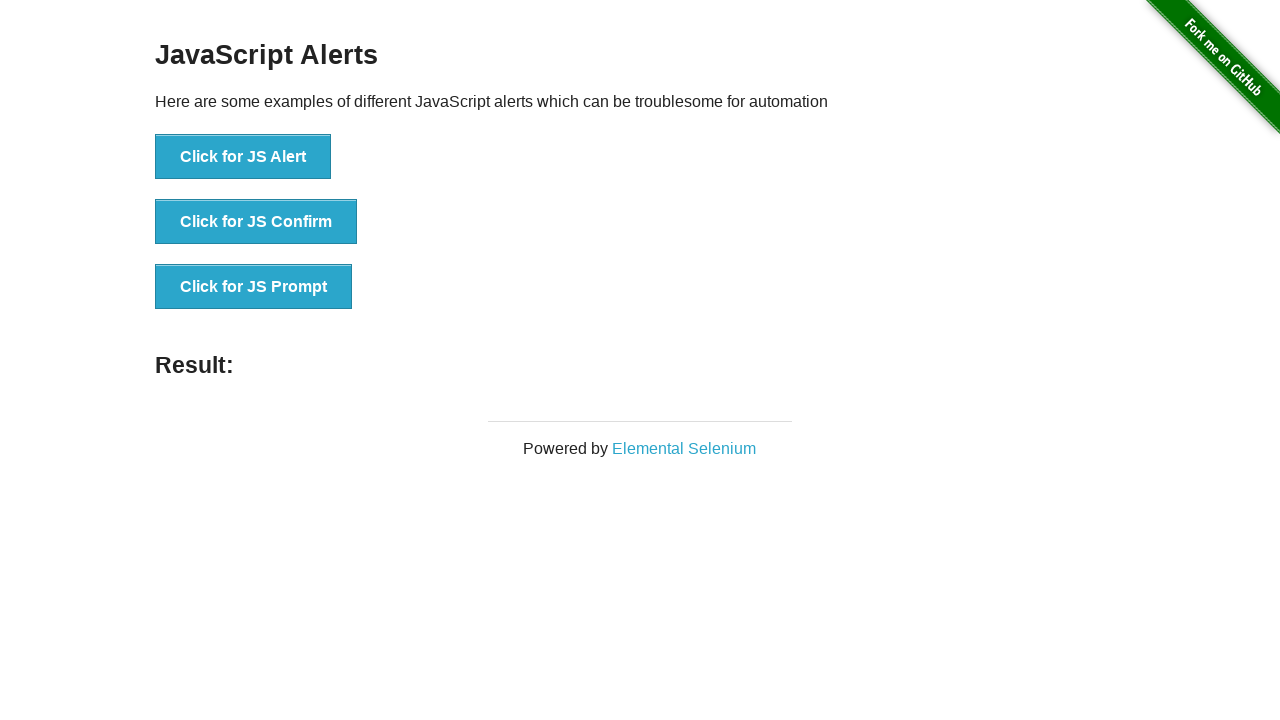

JS Alert button is present and visible
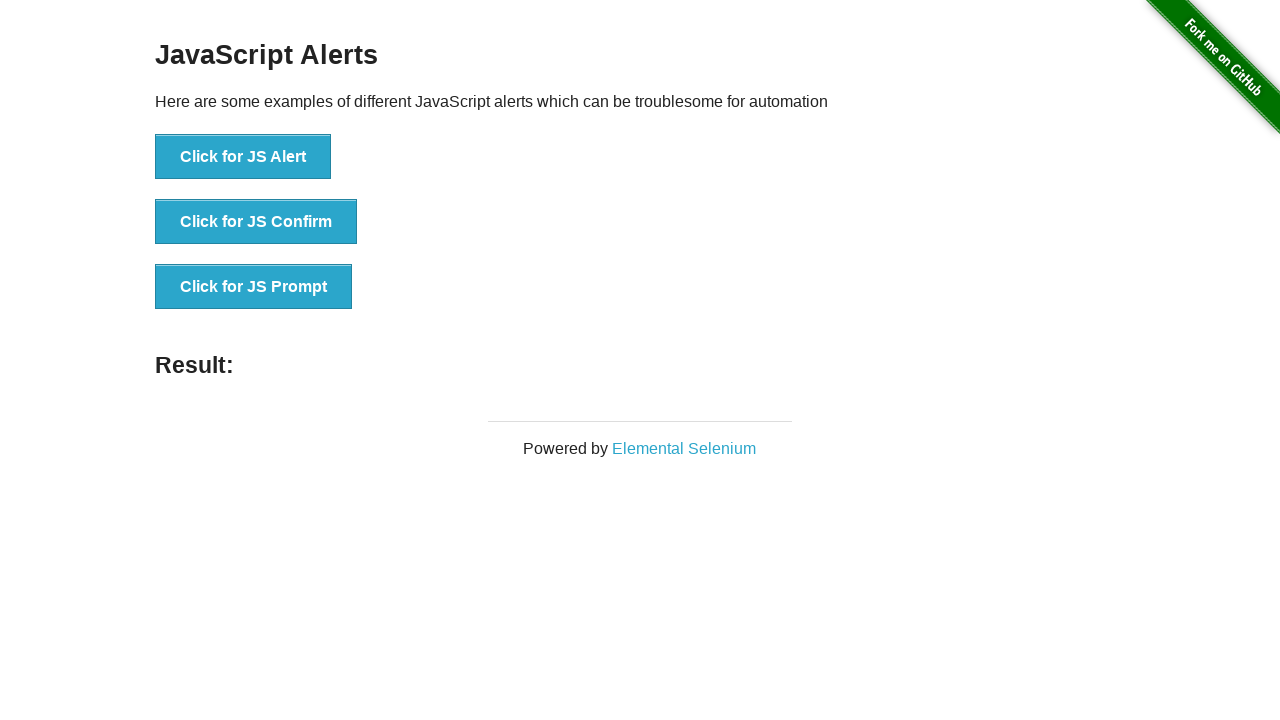

Clicked the JS Alert button to trigger the alert at (243, 157) on button[onclick='jsAlert()']
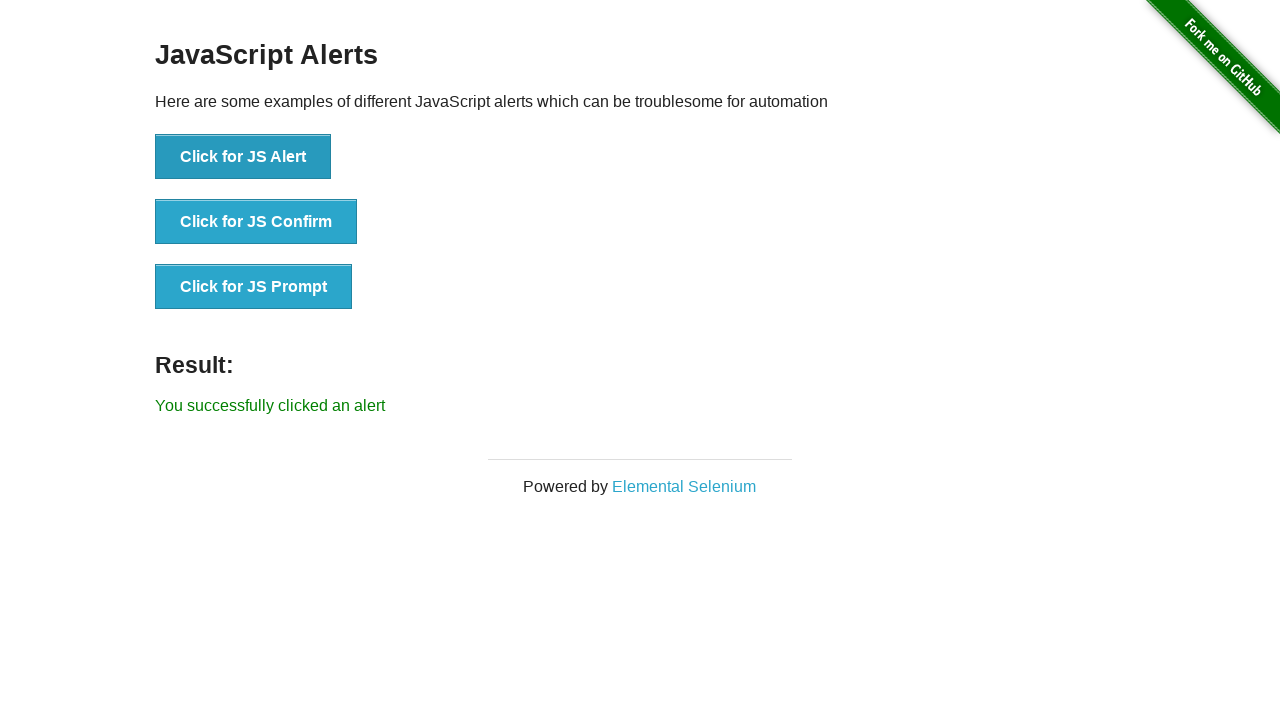

Alert was accepted and result message appeared
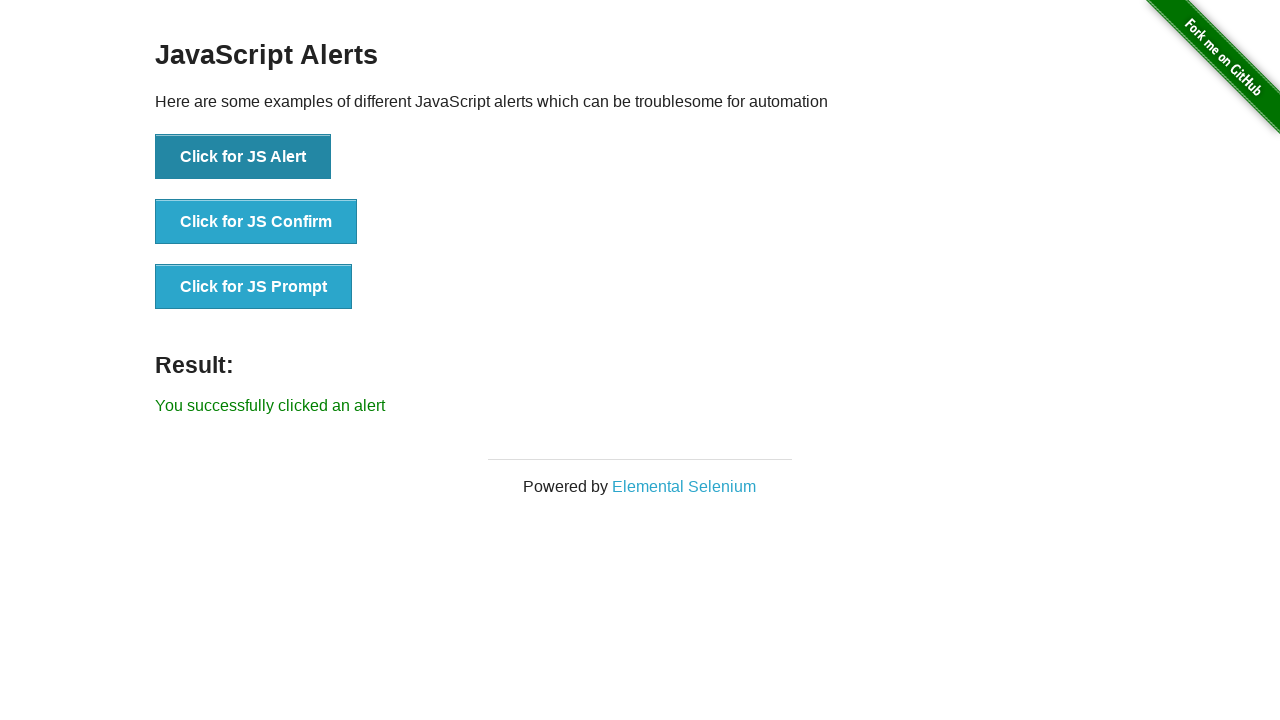

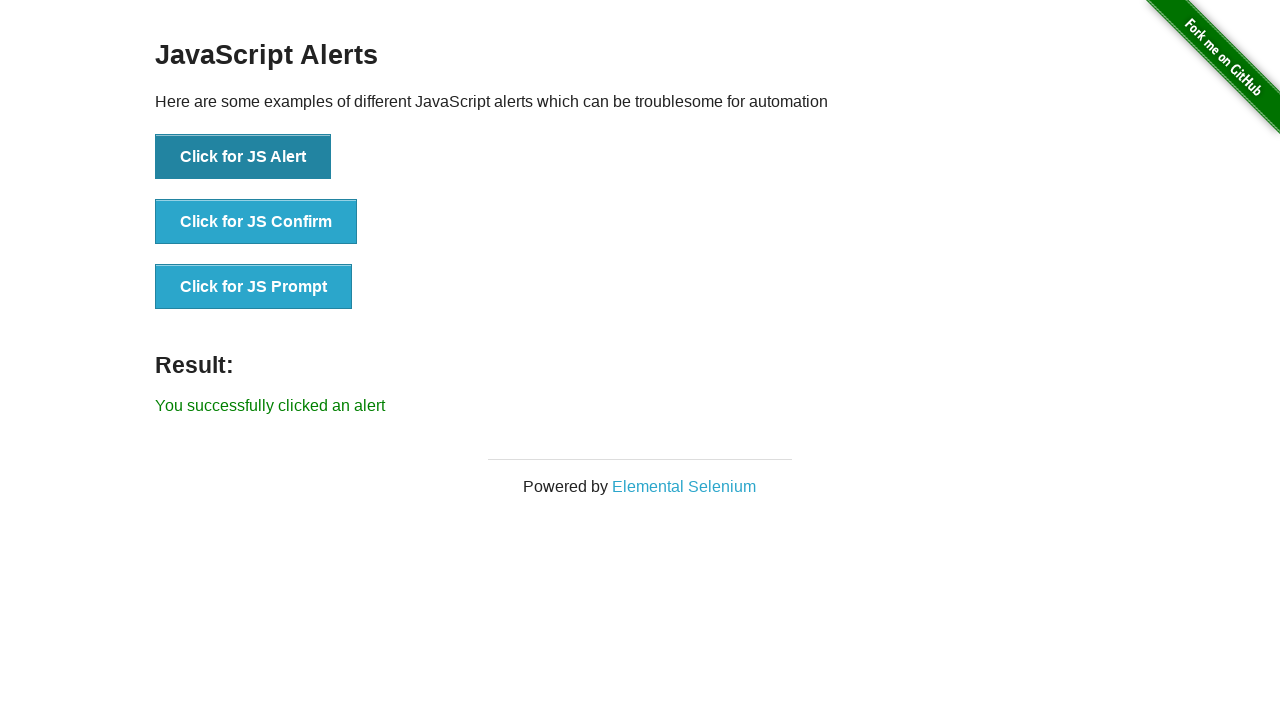